Navigates to the Pineapple dance studio timetable page and waits for it to load

Starting URL: https://www.pineapple.uk.com/pages/timetable

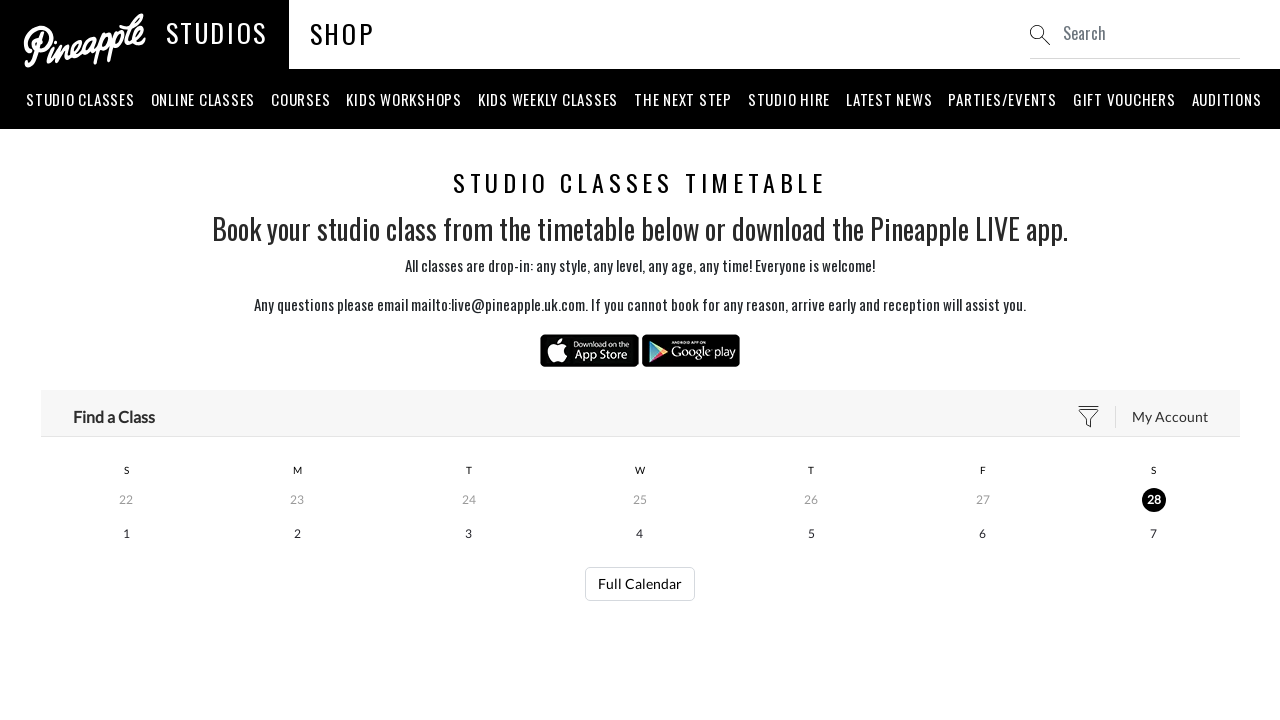

Navigated to Pineapple dance studio timetable page
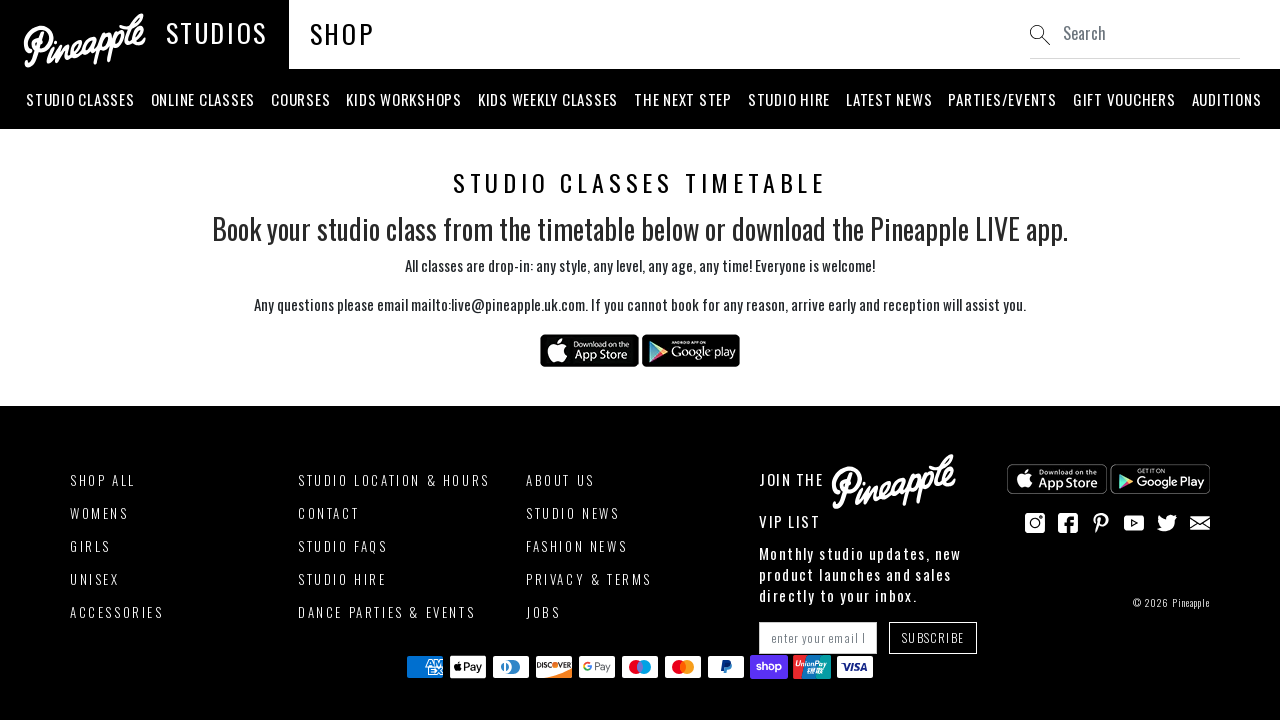

Timetable page DOM content loaded
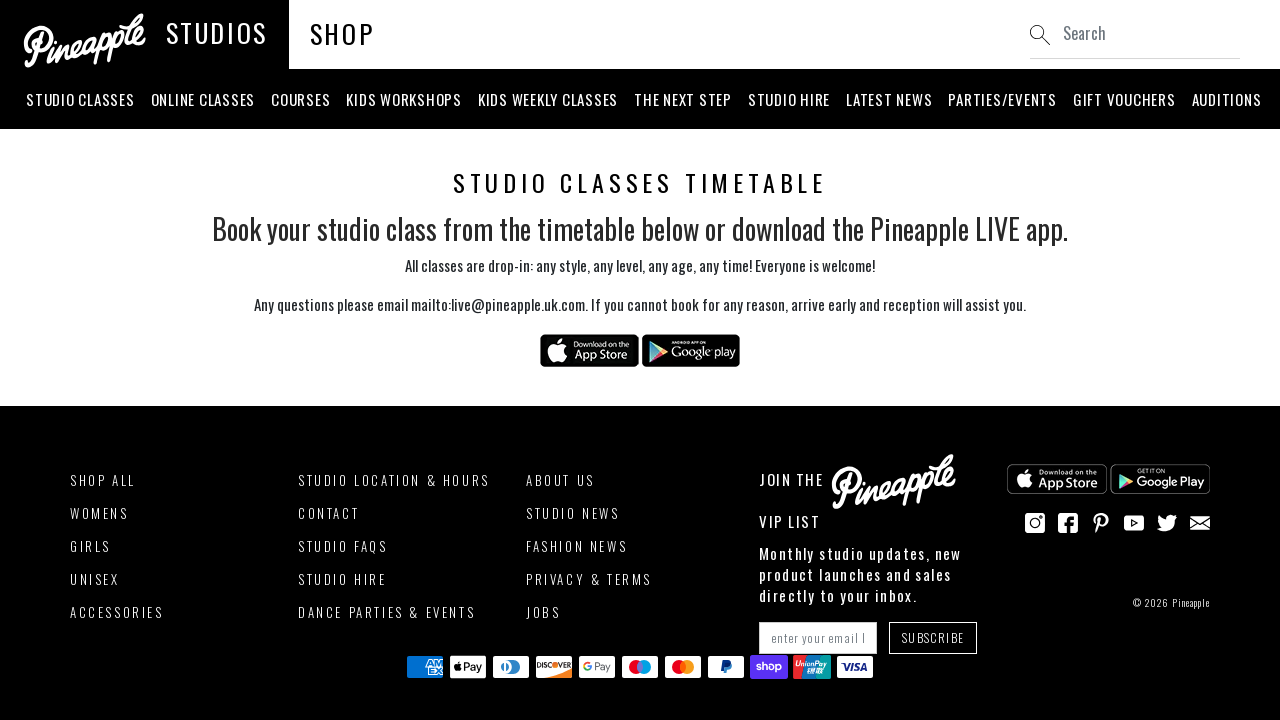

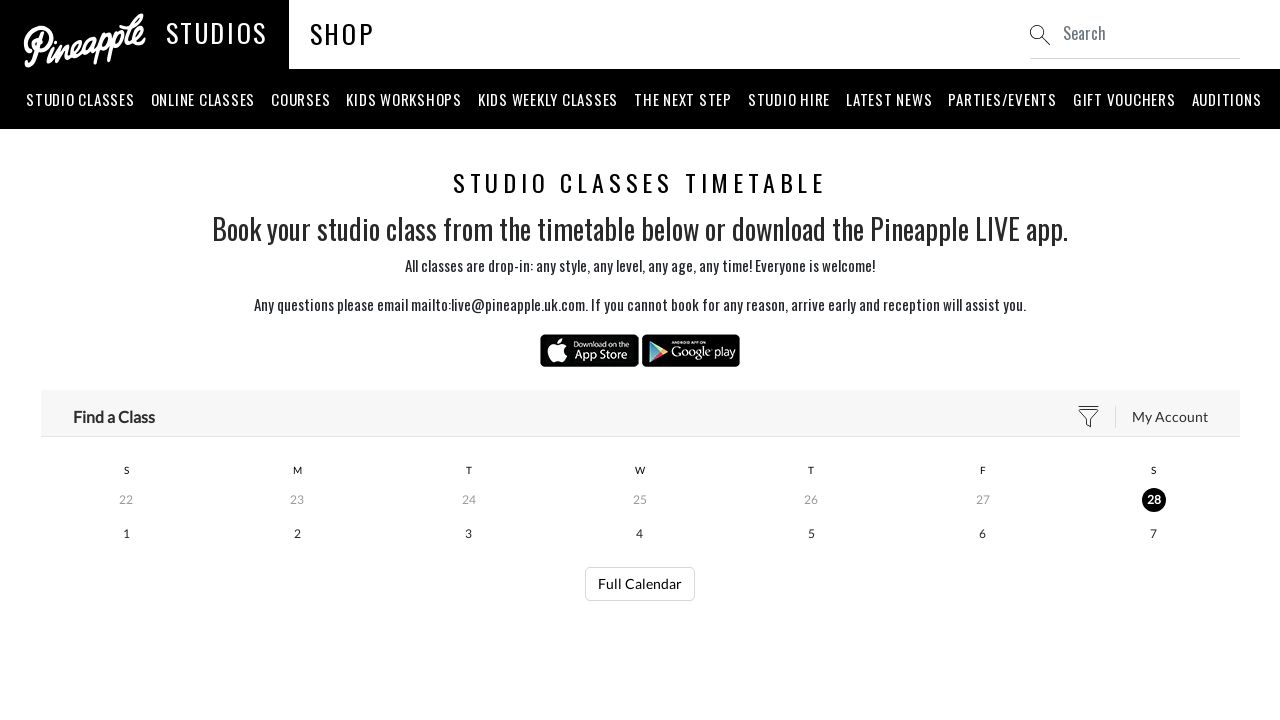